Tests element enabled status by filling email and education fields, and clicking the age radio button if elements are enabled

Starting URL: https://automationfc.github.io/basic-form/index.html

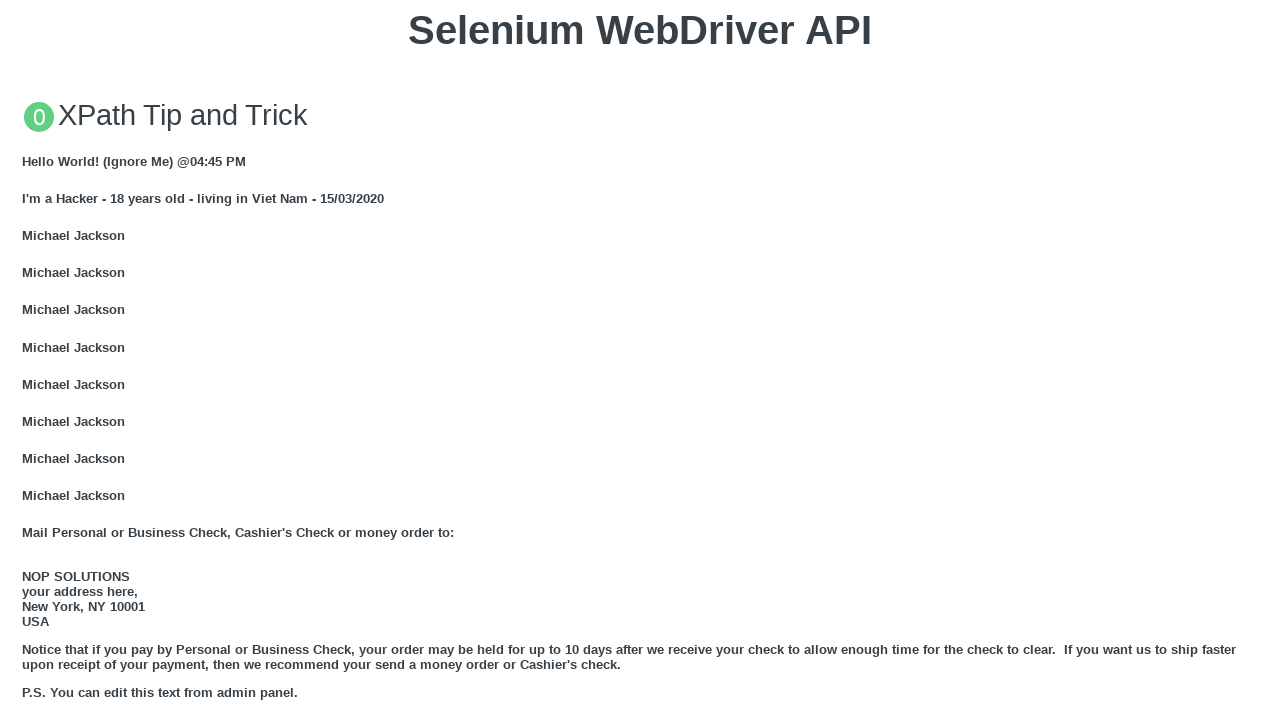

Email field is enabled and filled with 'auto' on input#mail
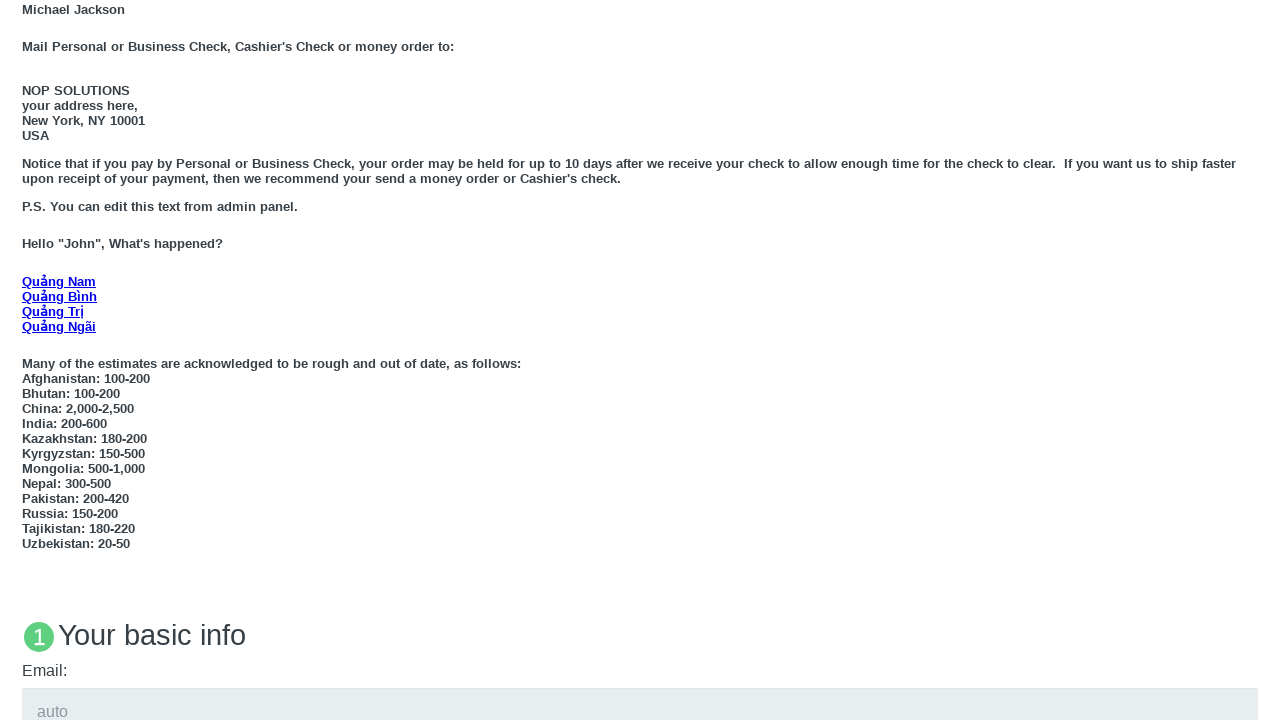

Education textarea is enabled and filled with 'edu' on textarea#edu
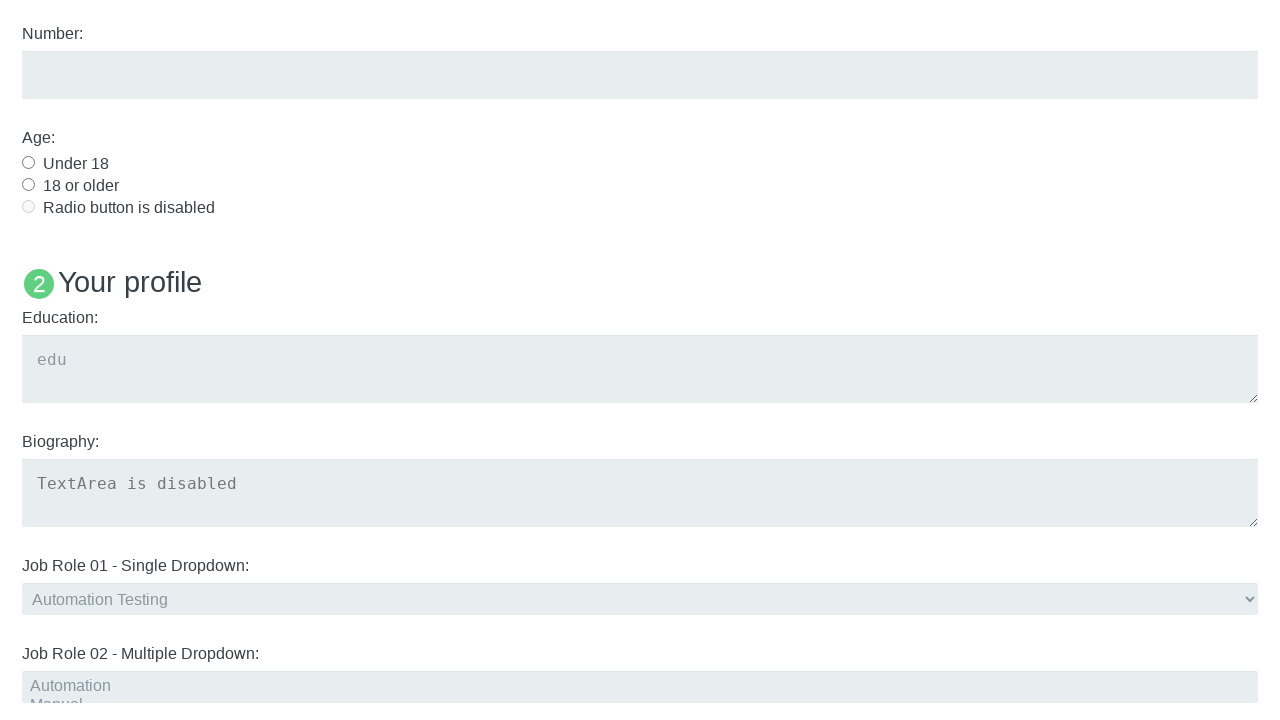

Age radio button (under 18) is enabled and clicked at (28, 162) on #under_18
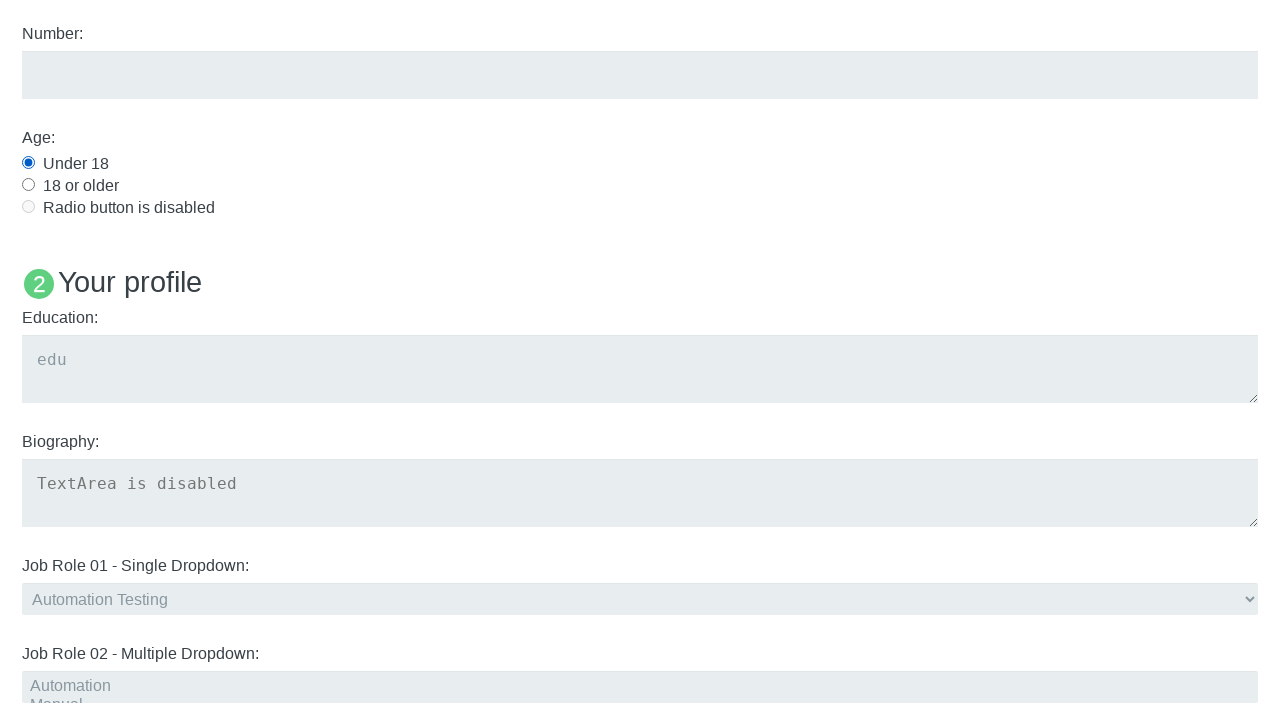

Job role 1 dropdown is enabled and clicked at (640, 599) on select#job1
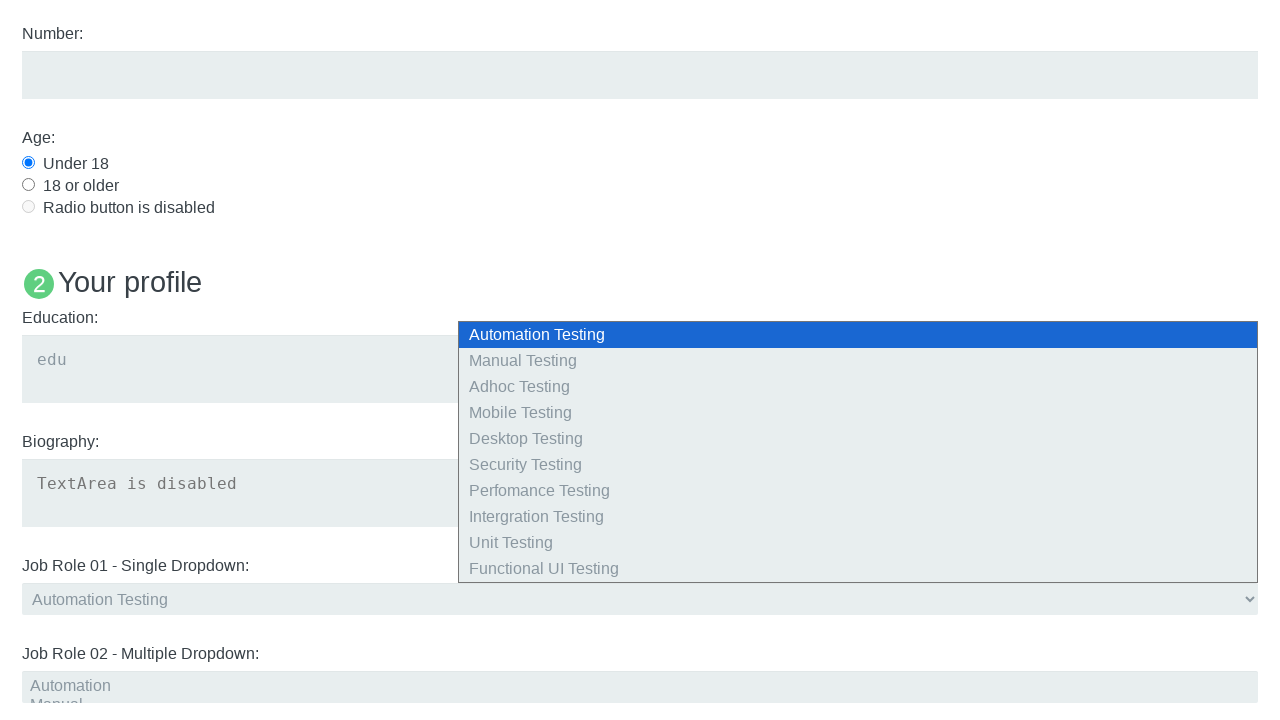

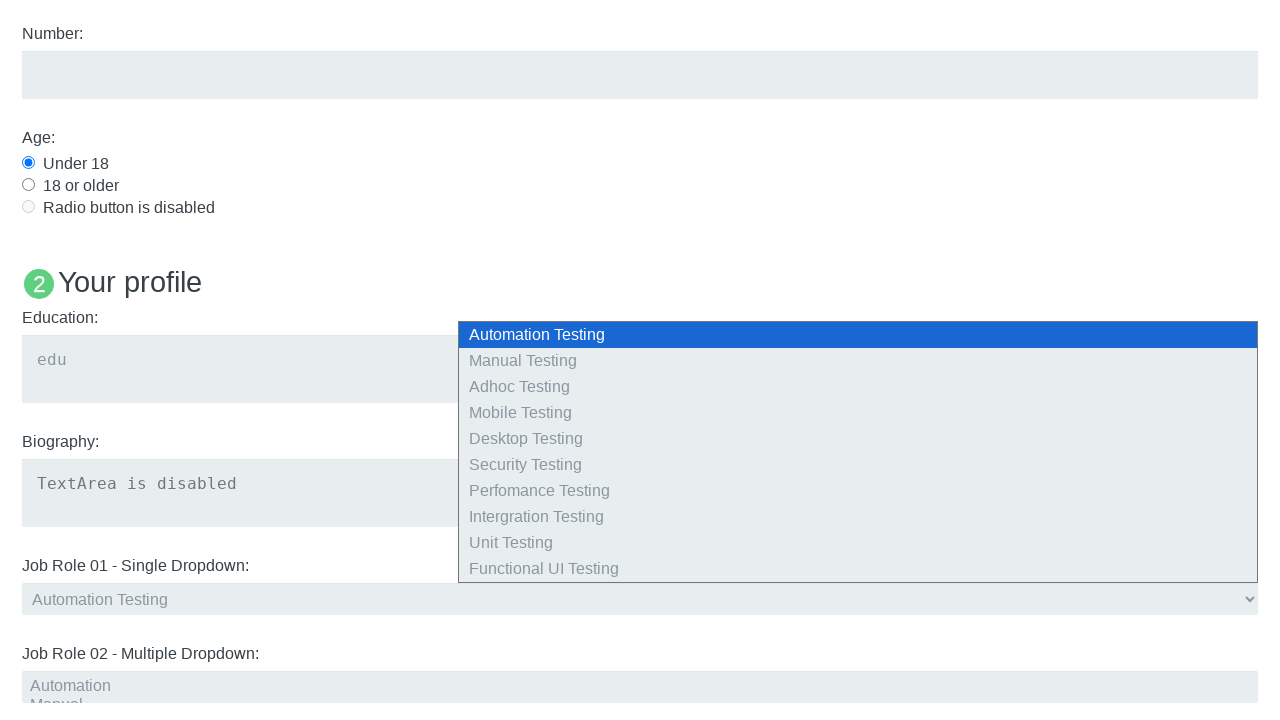